Navigates to multiple pages (home, login, editor) on the Conduit application and verifies that Content-Security-Policy headers are present by checking response headers and meta tags.

Starting URL: https://conduit.bondaracademy.com

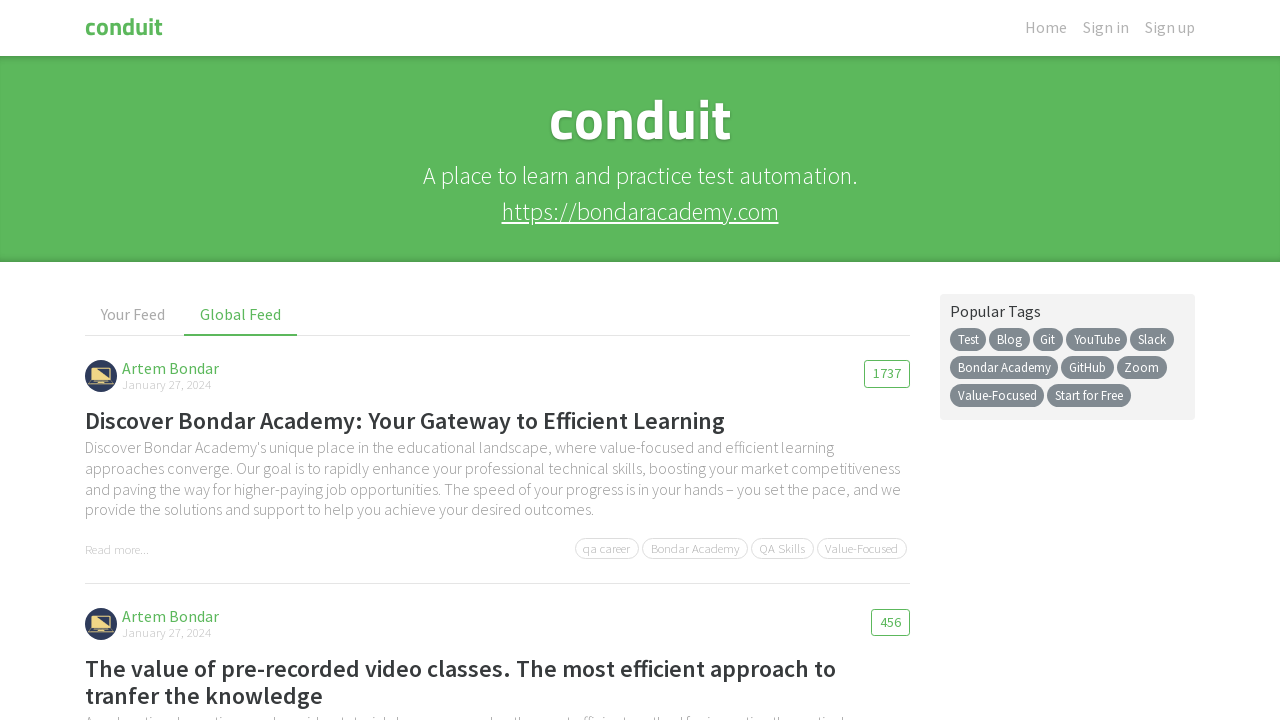

Navigated to home page
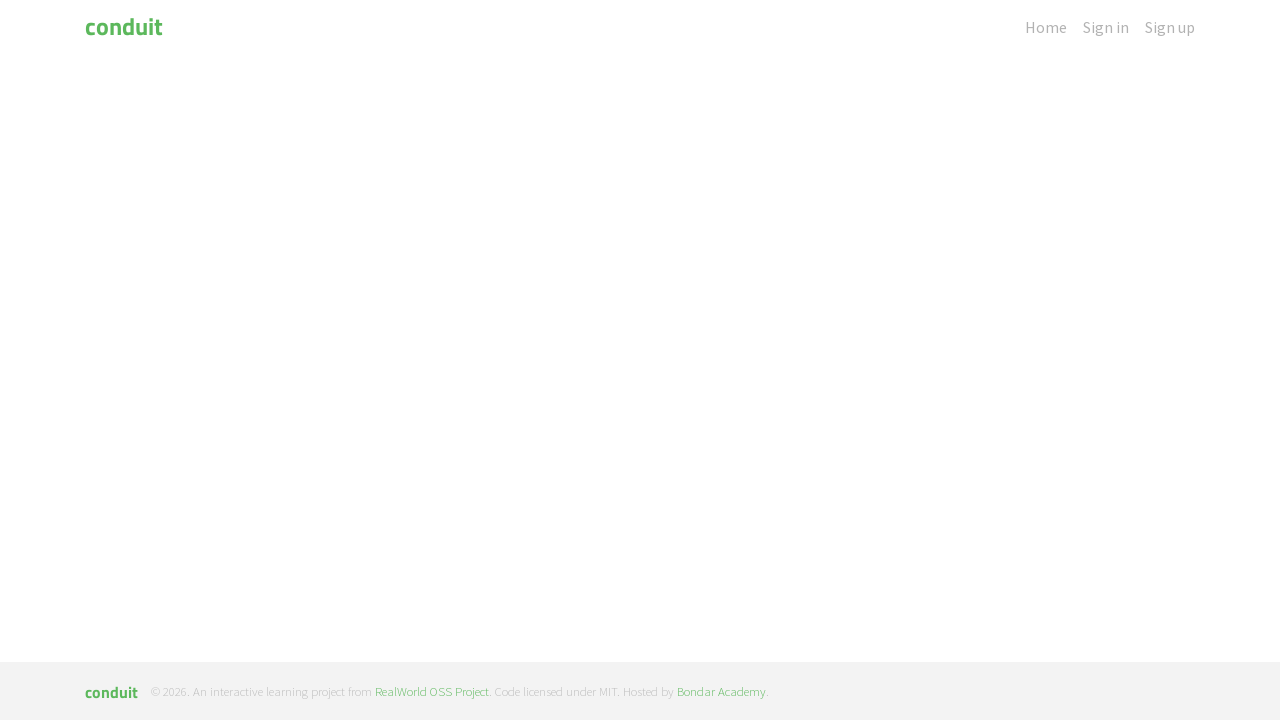

Verified home page navigation response exists
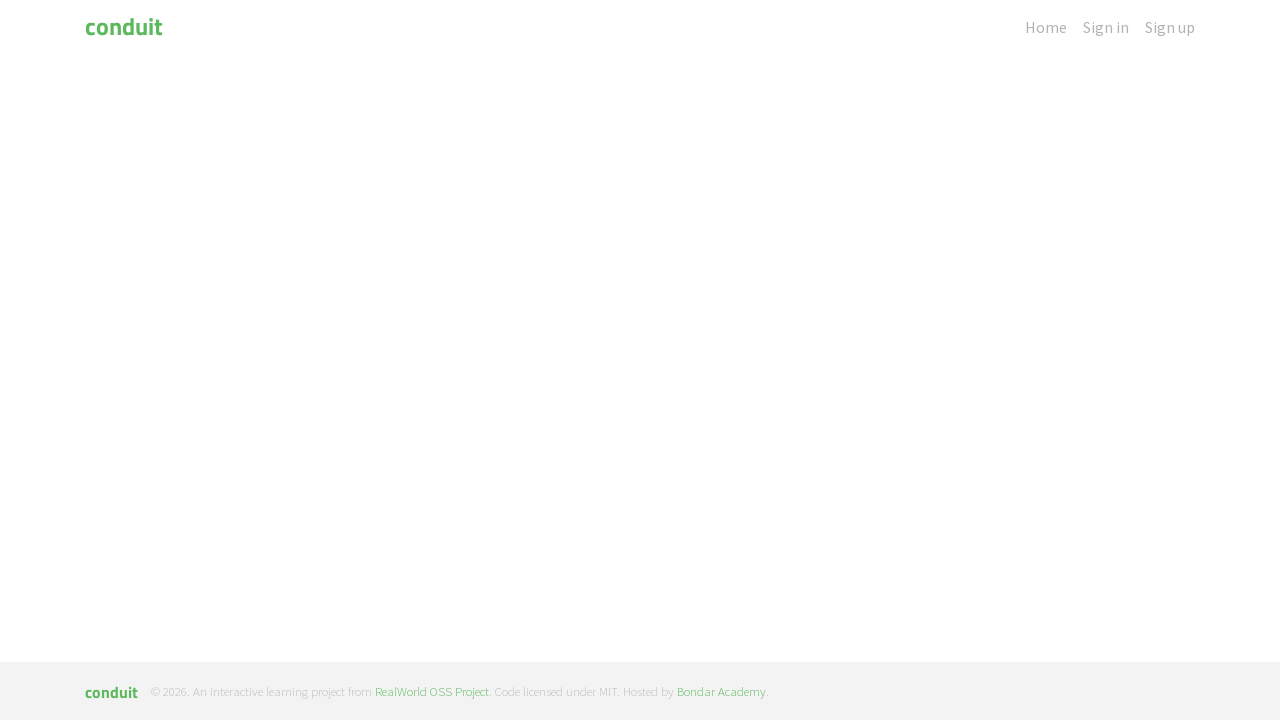

Waited for head element to be attached on home page
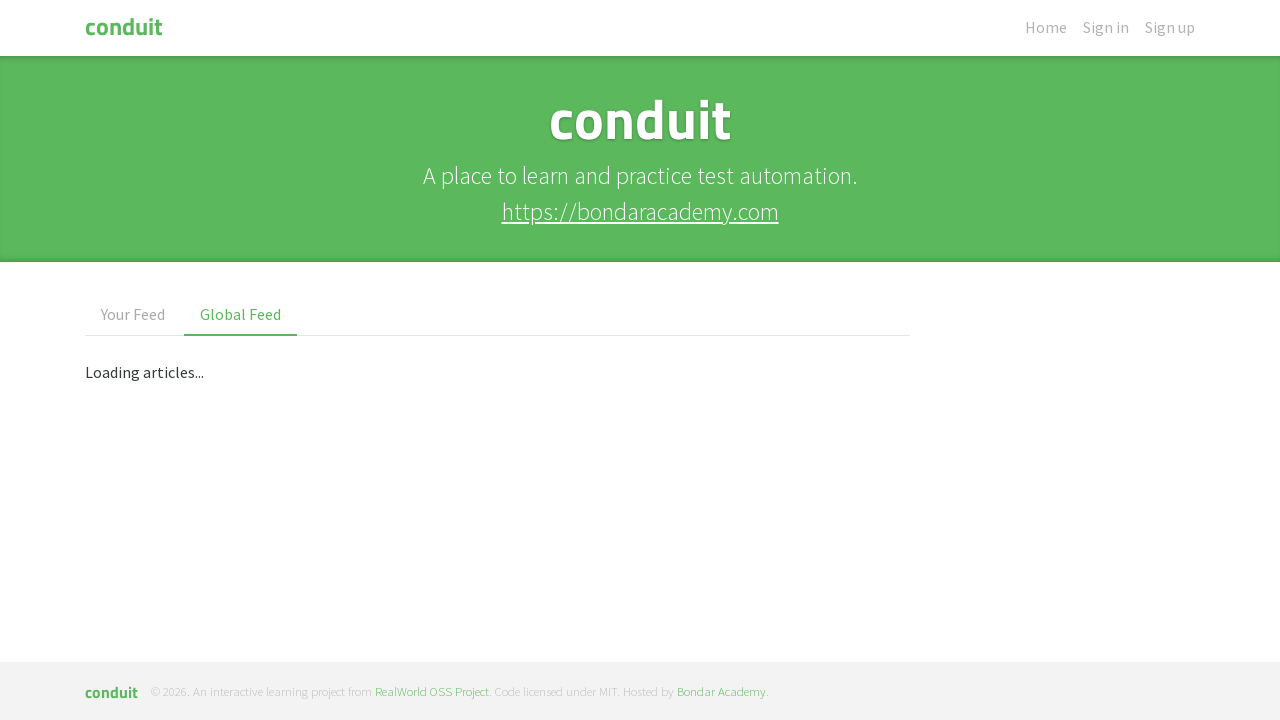

Navigated to login page
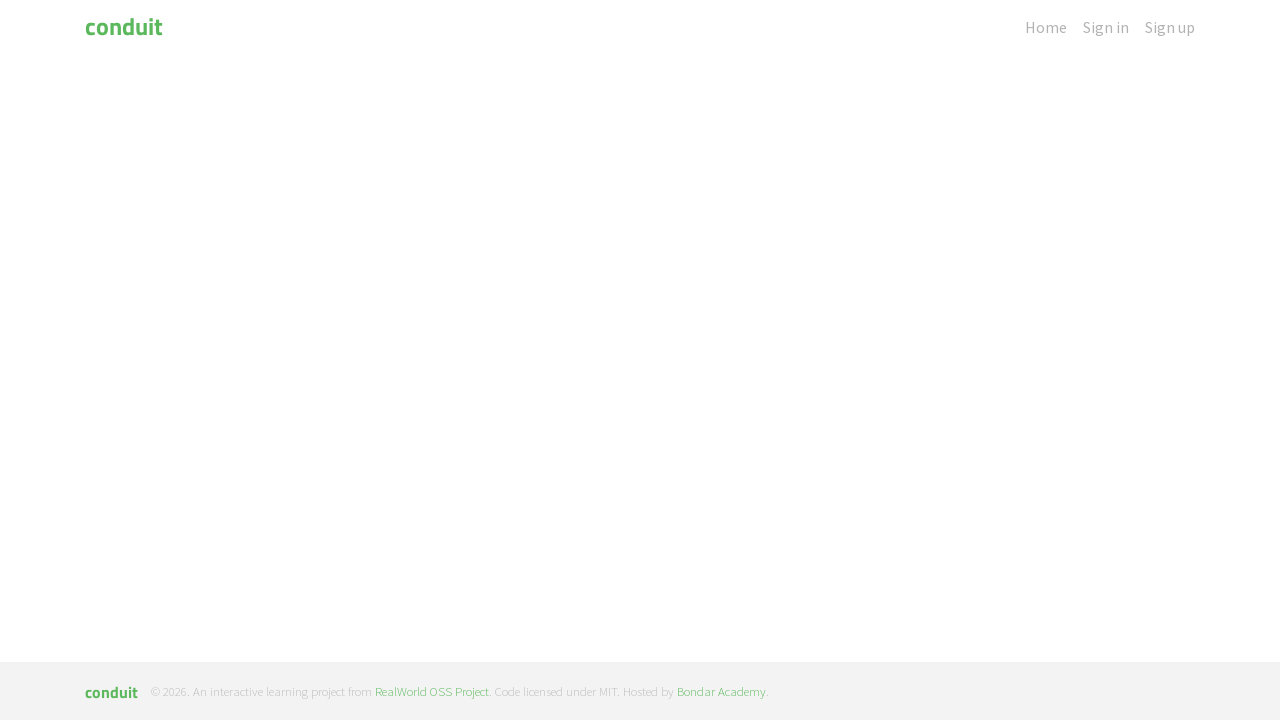

Verified login page navigation response exists
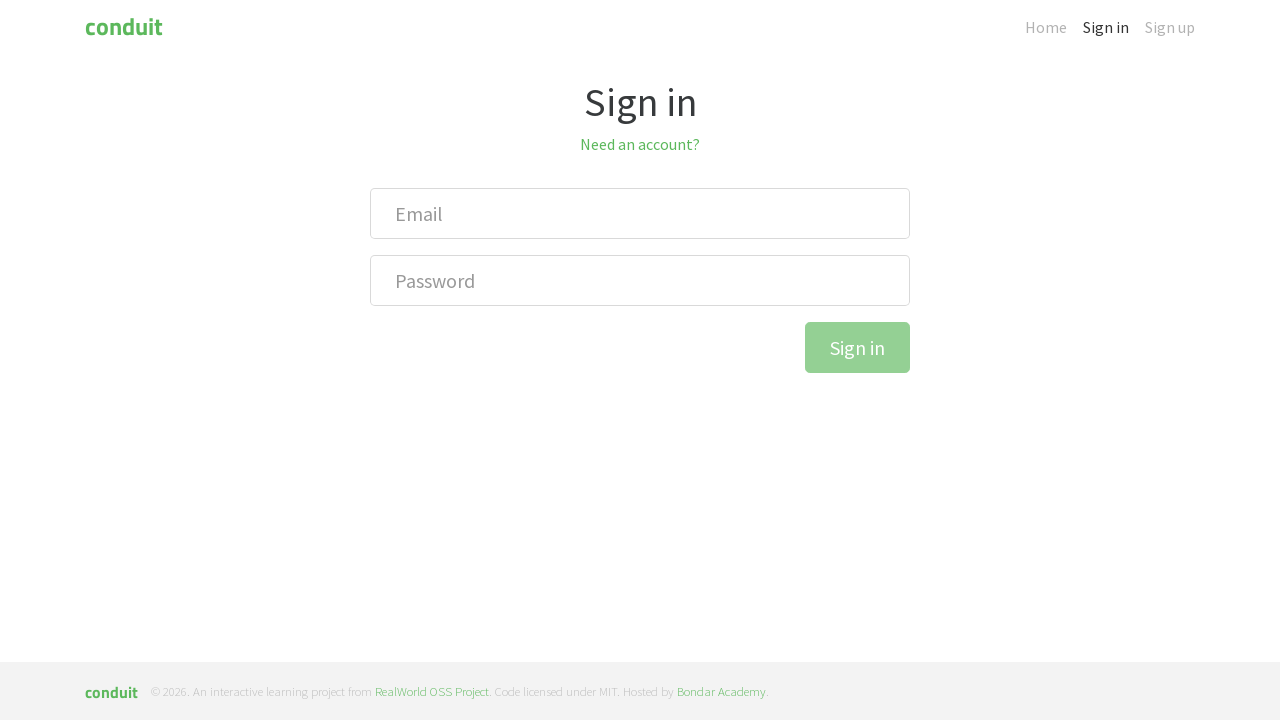

Navigated to editor page
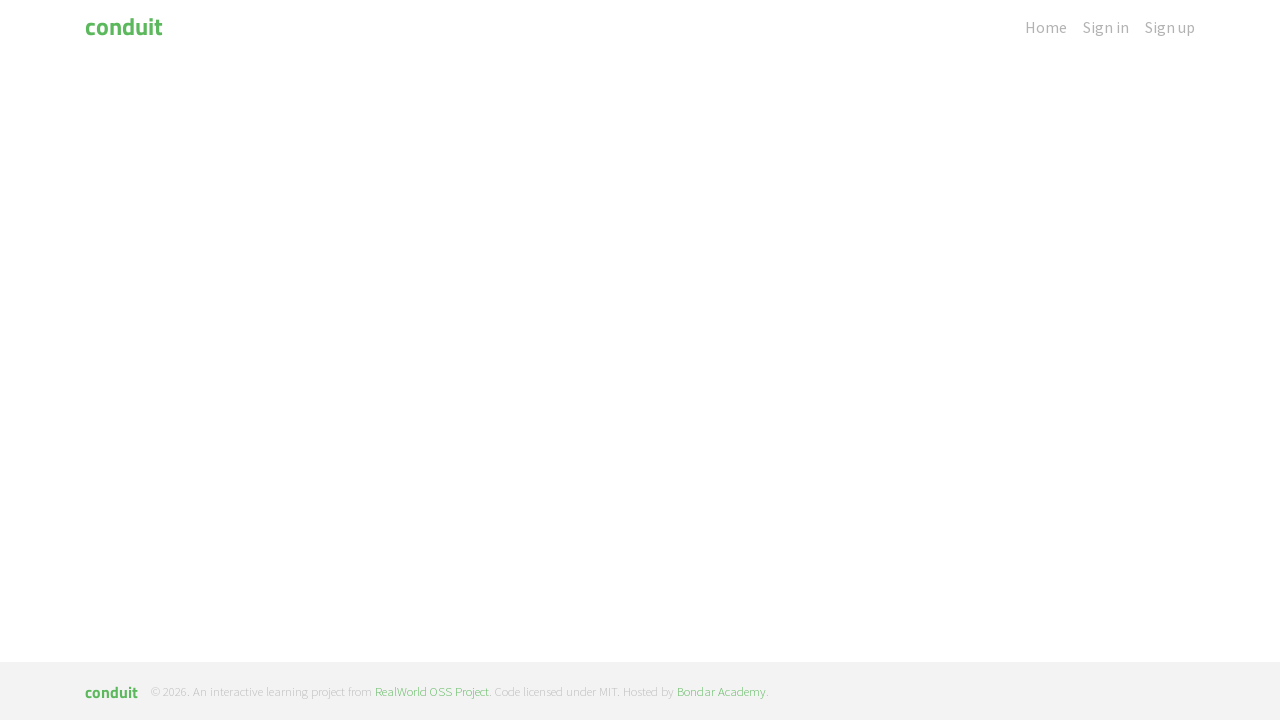

Verified editor page navigation response exists
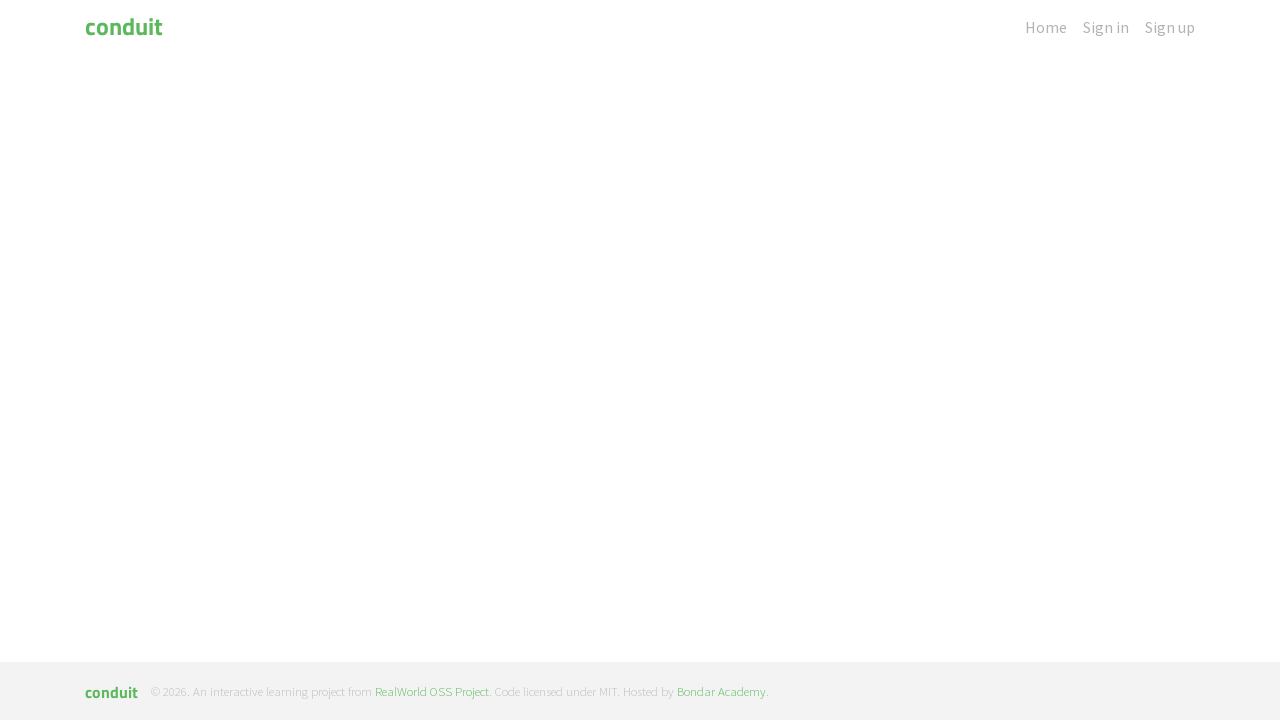

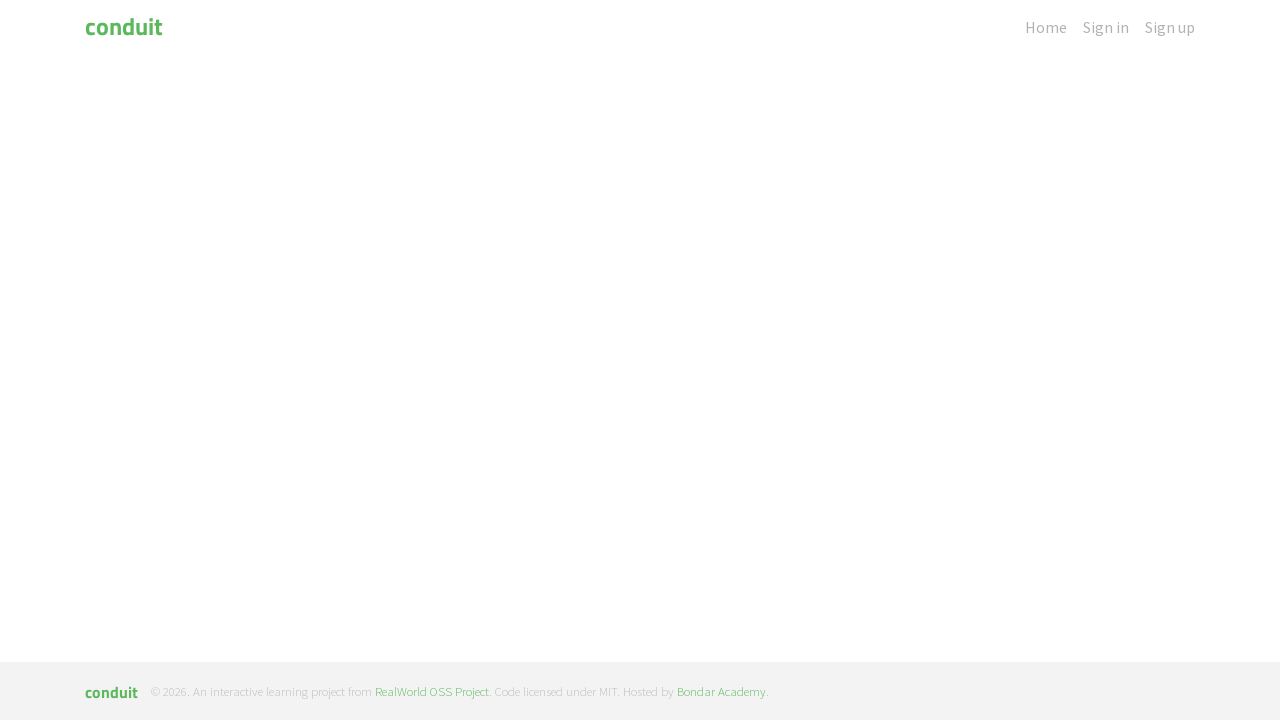